Tests iframe interaction by filling a form field in the main page, switching to an iframe to select from a dropdown, then switching back to the main page to fill another field

Starting URL: https://www.hyrtutorials.com/p/frames-practice.html

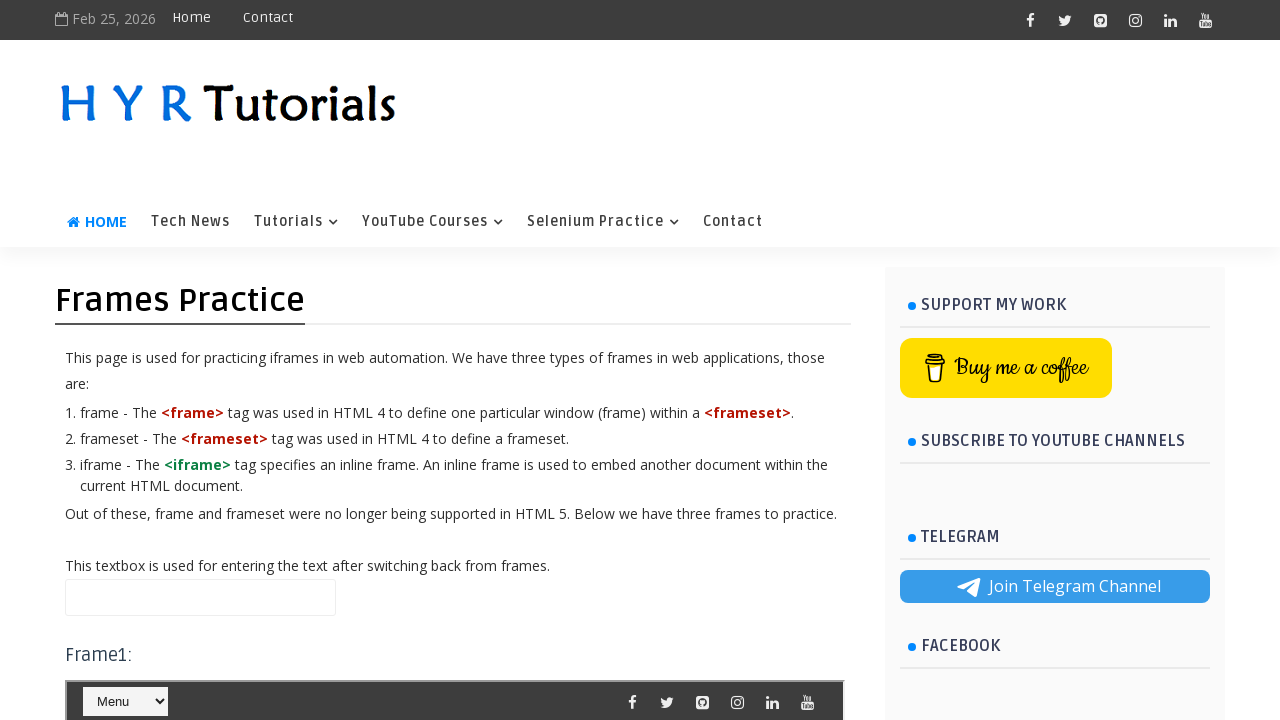

Filled name field with 'Banashri' in main page on #name
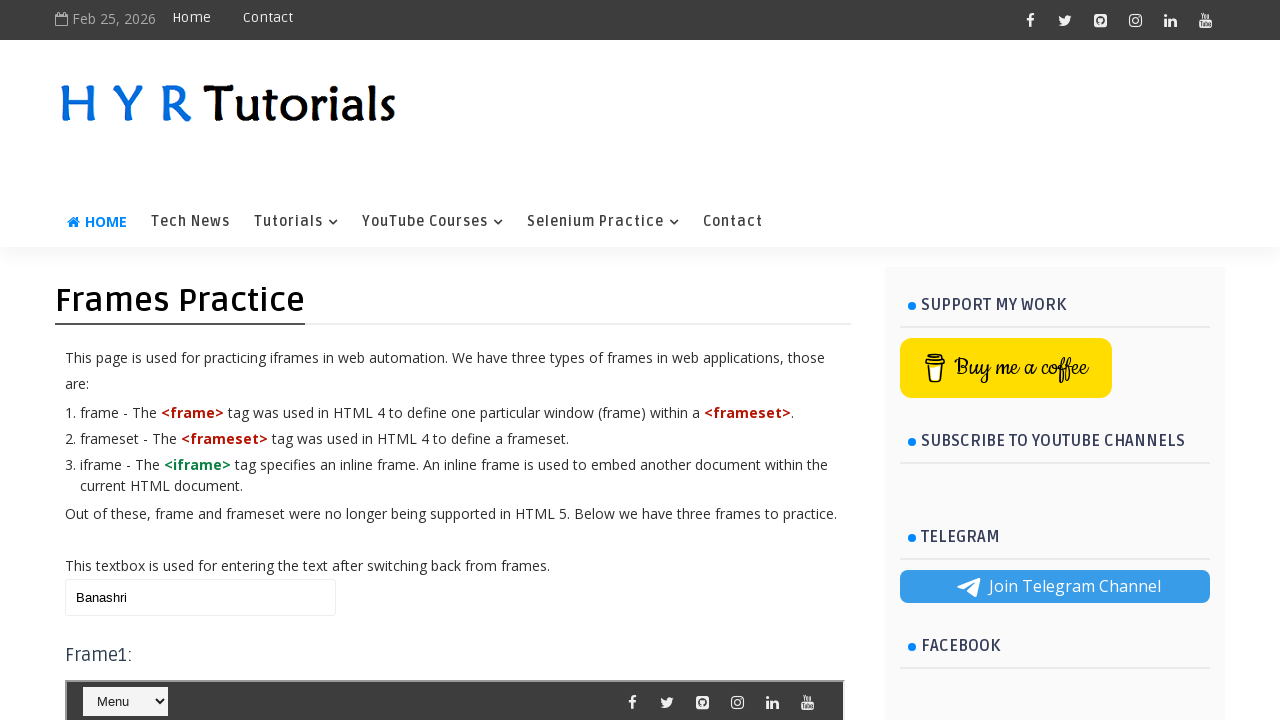

Located iframe with id 'frm1'
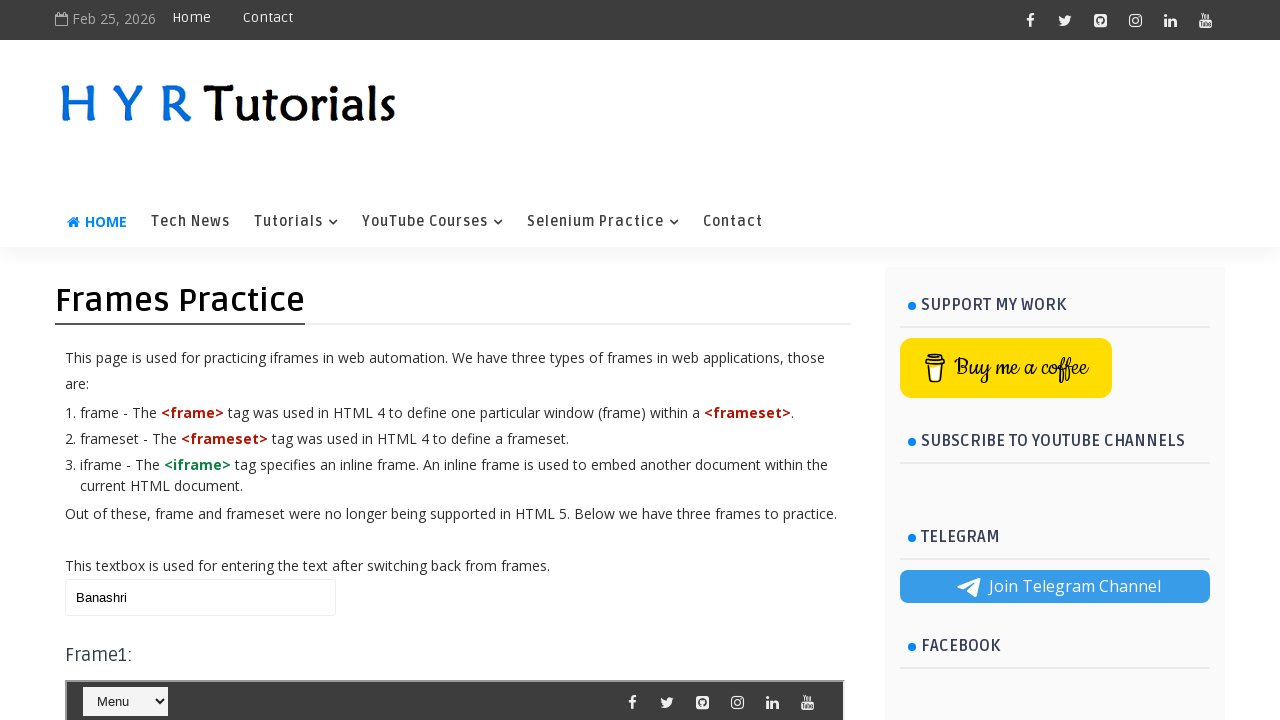

Selected 'Java' from dropdown in iframe on #frm1 >> internal:control=enter-frame >> #course
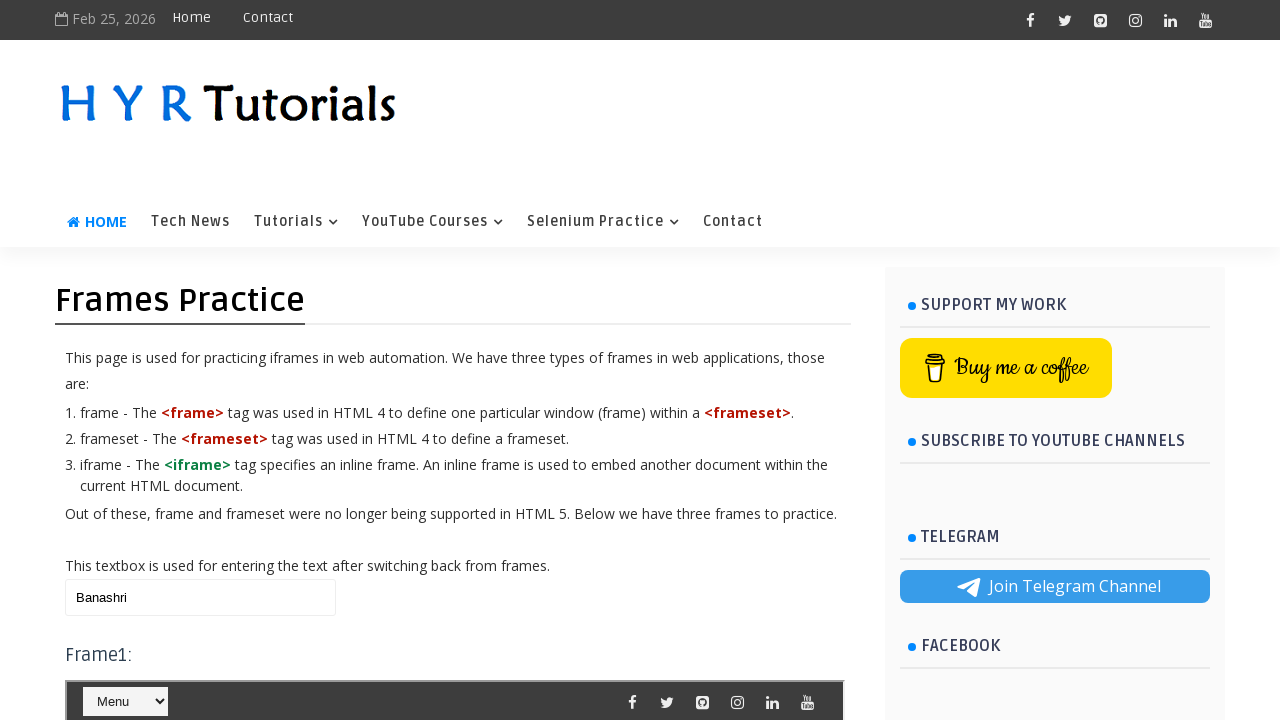

Filled name field with 'BanashriI will get job' in main page on #name
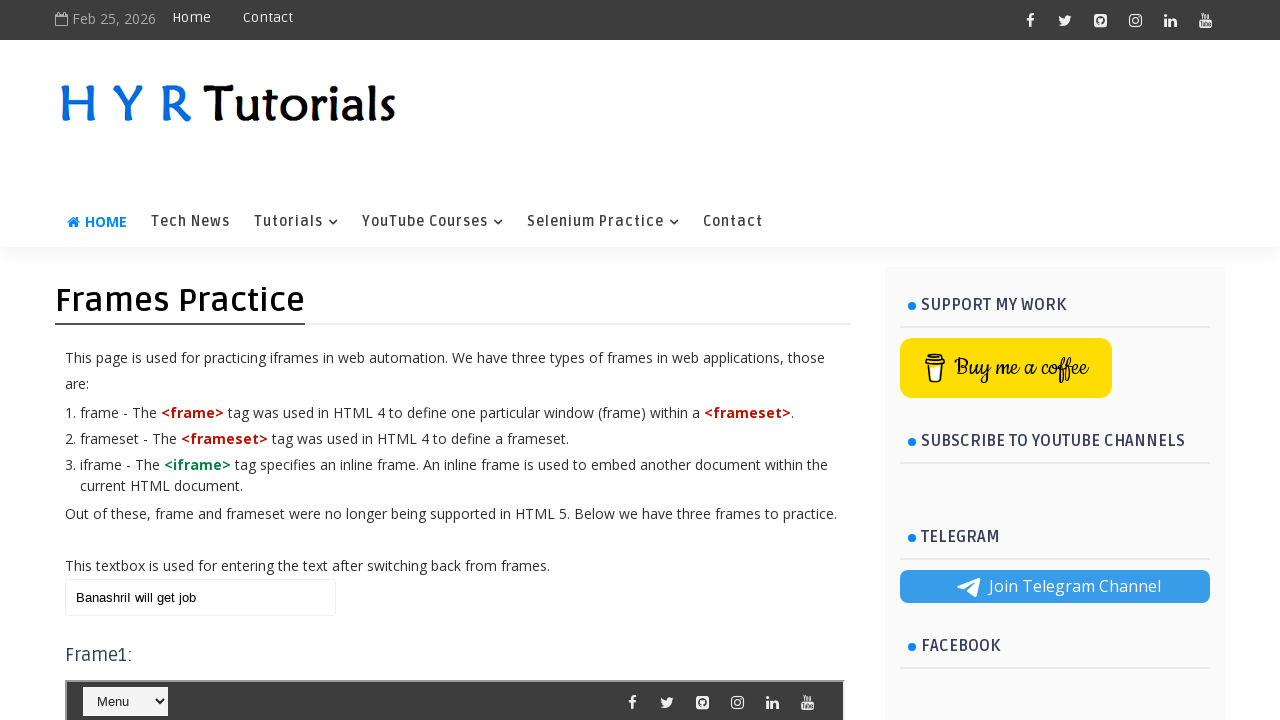

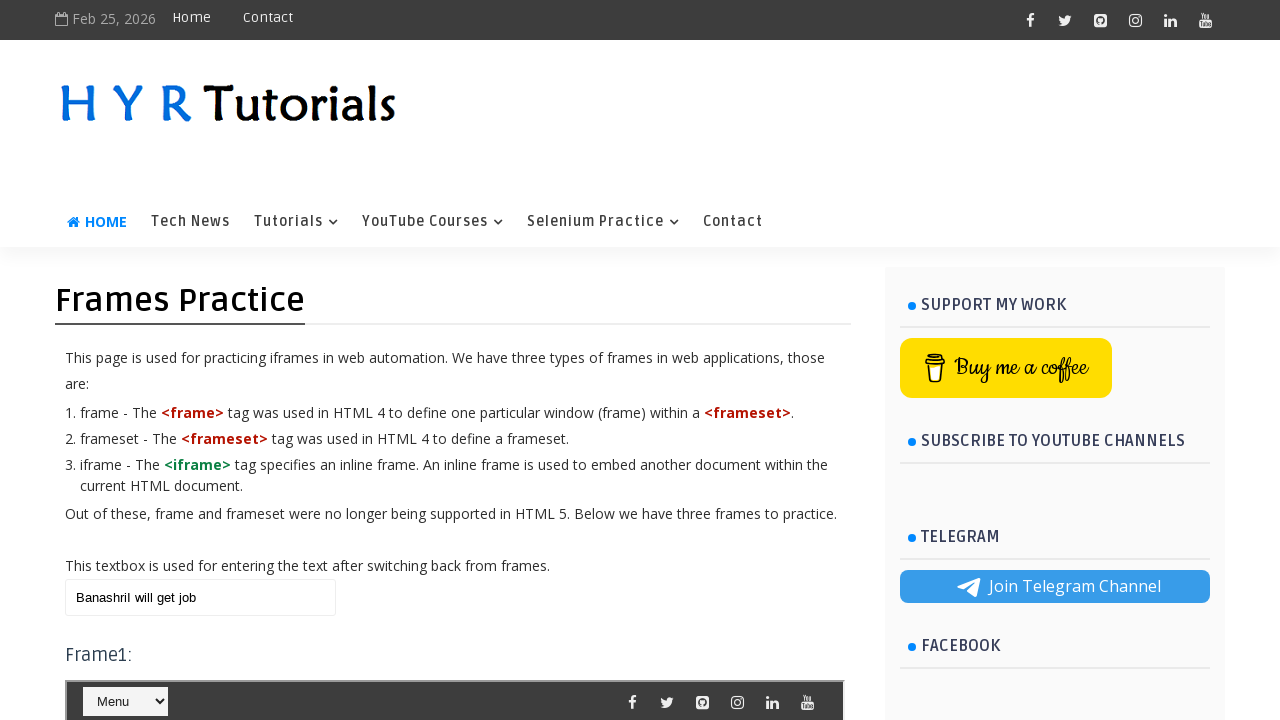